Tests that pressing the DELETE key is properly detected and displayed on the page

Starting URL: https://the-internet.herokuapp.com/key_presses

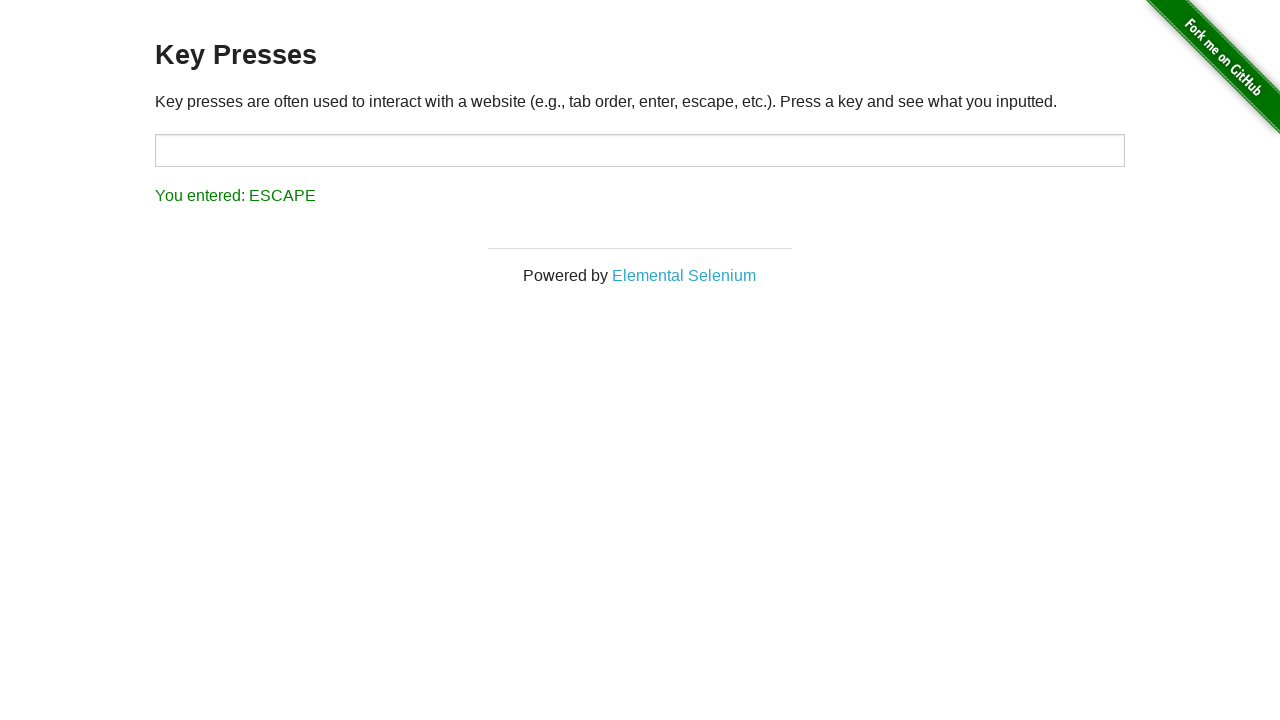

Navigated to key presses test page
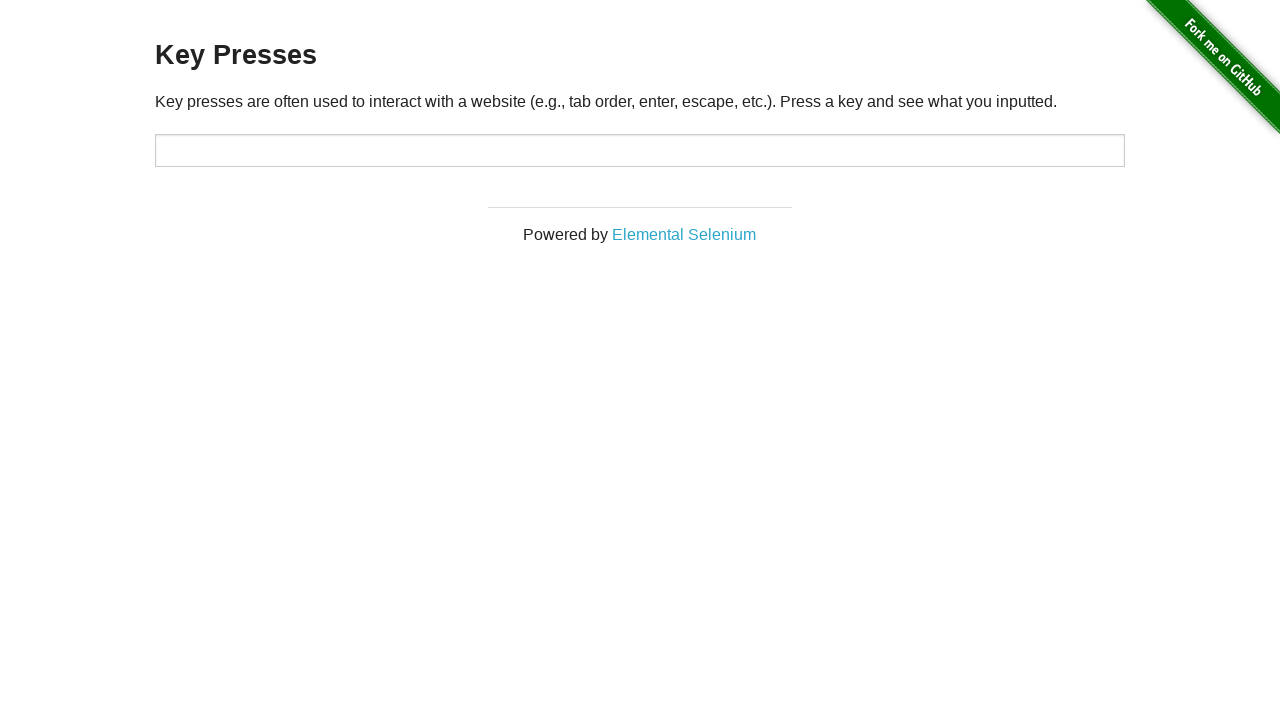

Pressed DELETE key
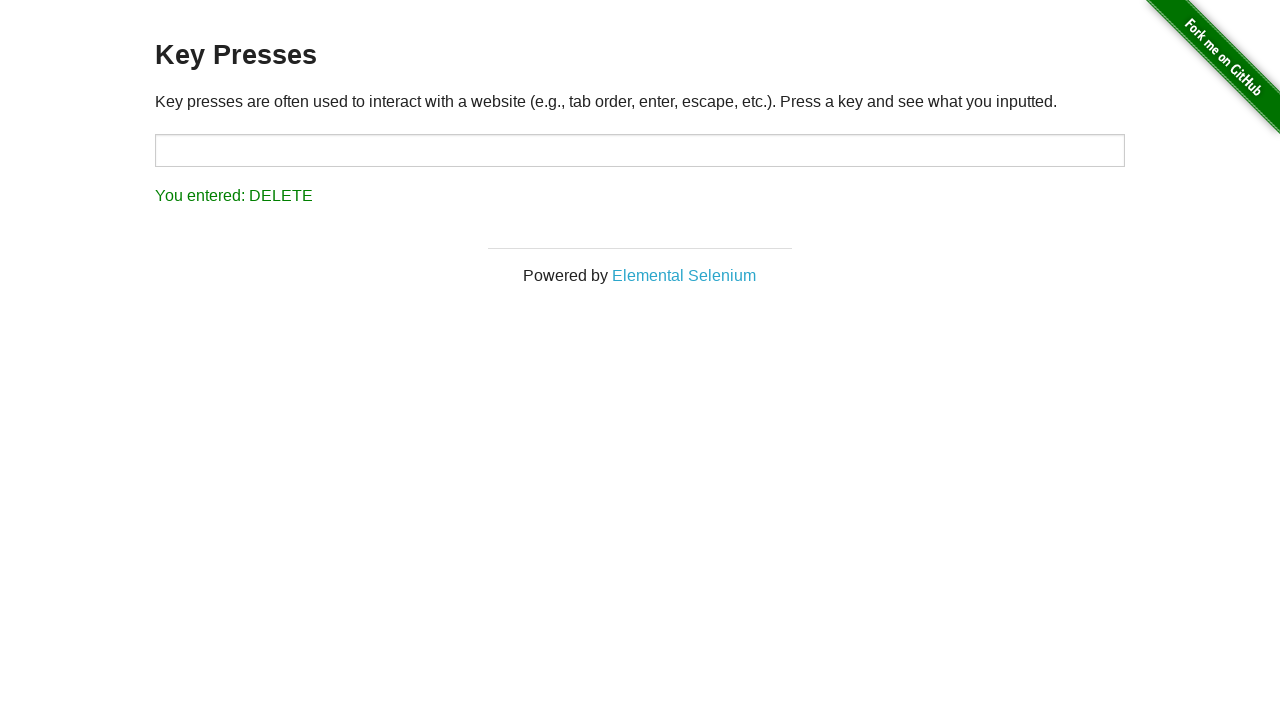

DELETE key result appeared on page
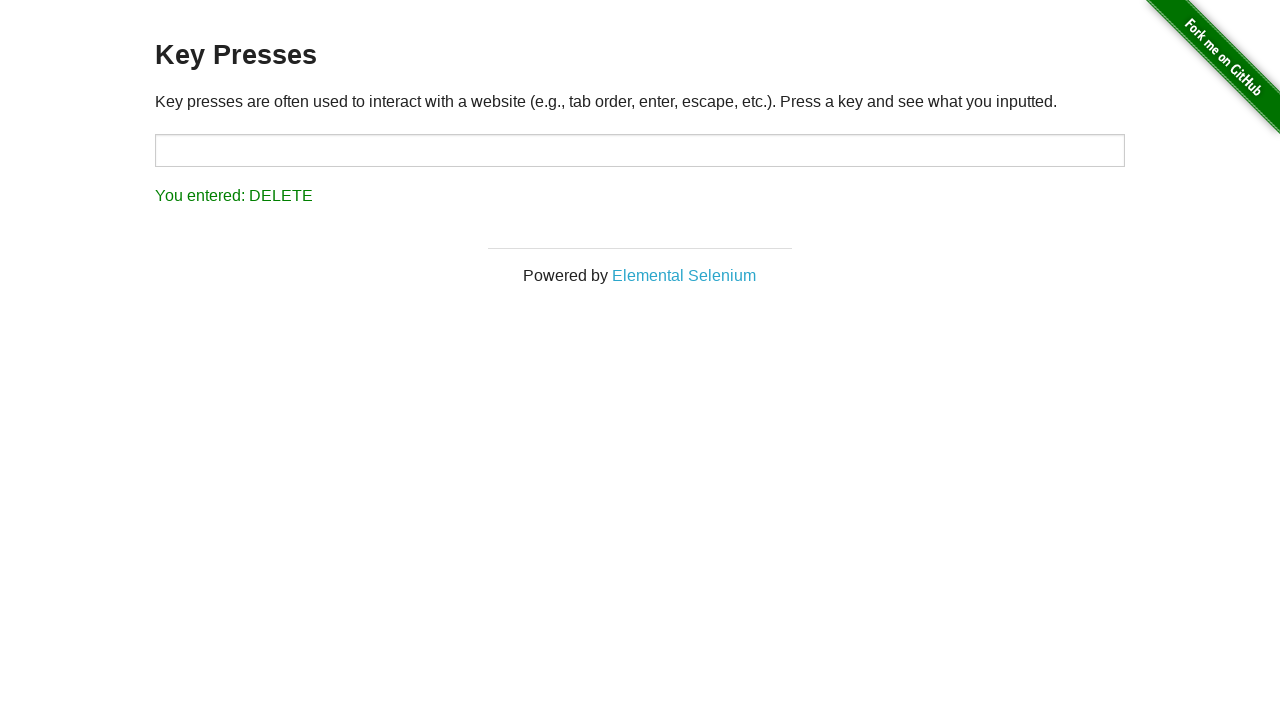

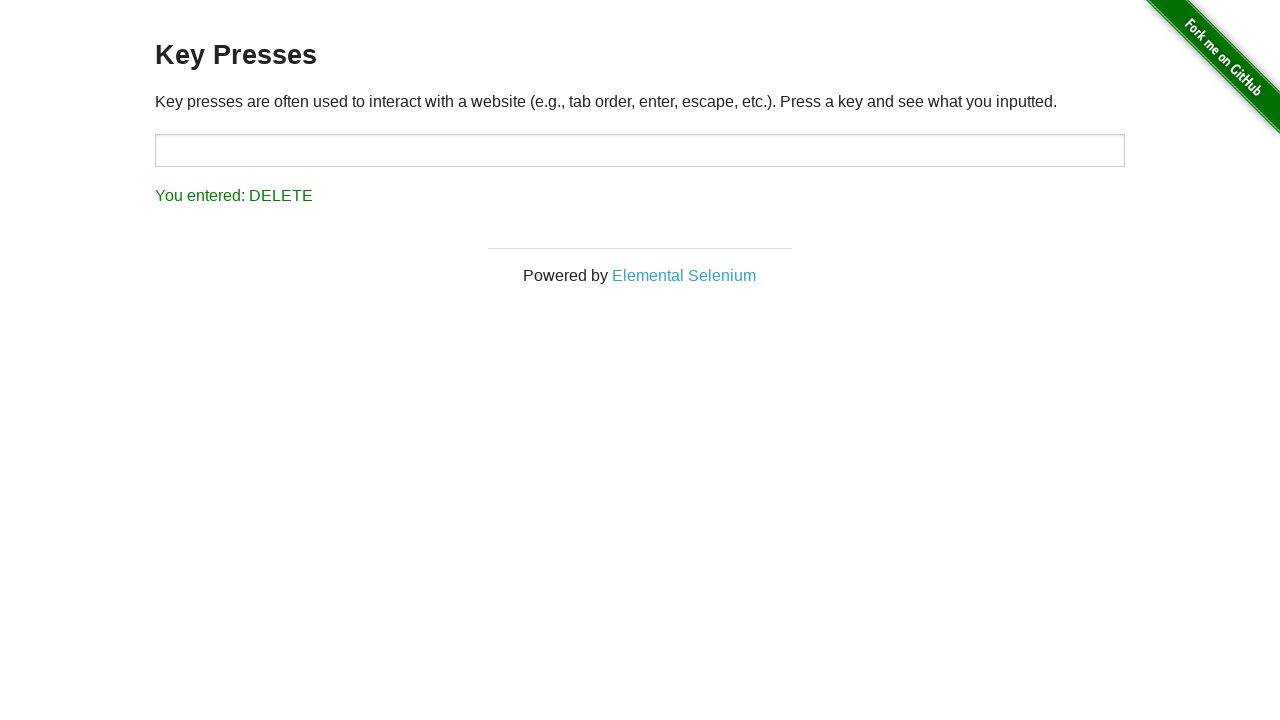